Tests the e-commerce purchase flow by selecting a product, adding it to cart, and completing the checkout process with customer information

Starting URL: https://demoblaze.com/

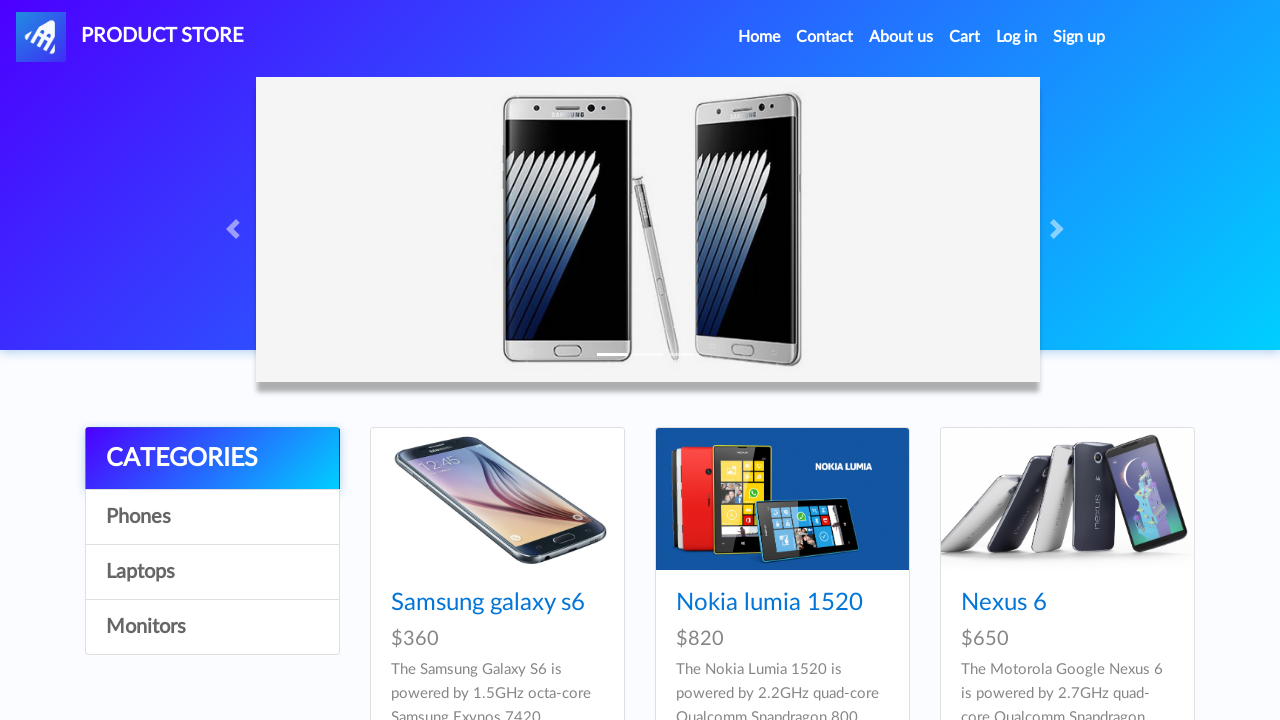

Clicked on third product in the list at (1004, 603) on xpath=//*[@id='tbodyid']/div[3]/div/div/h4/a
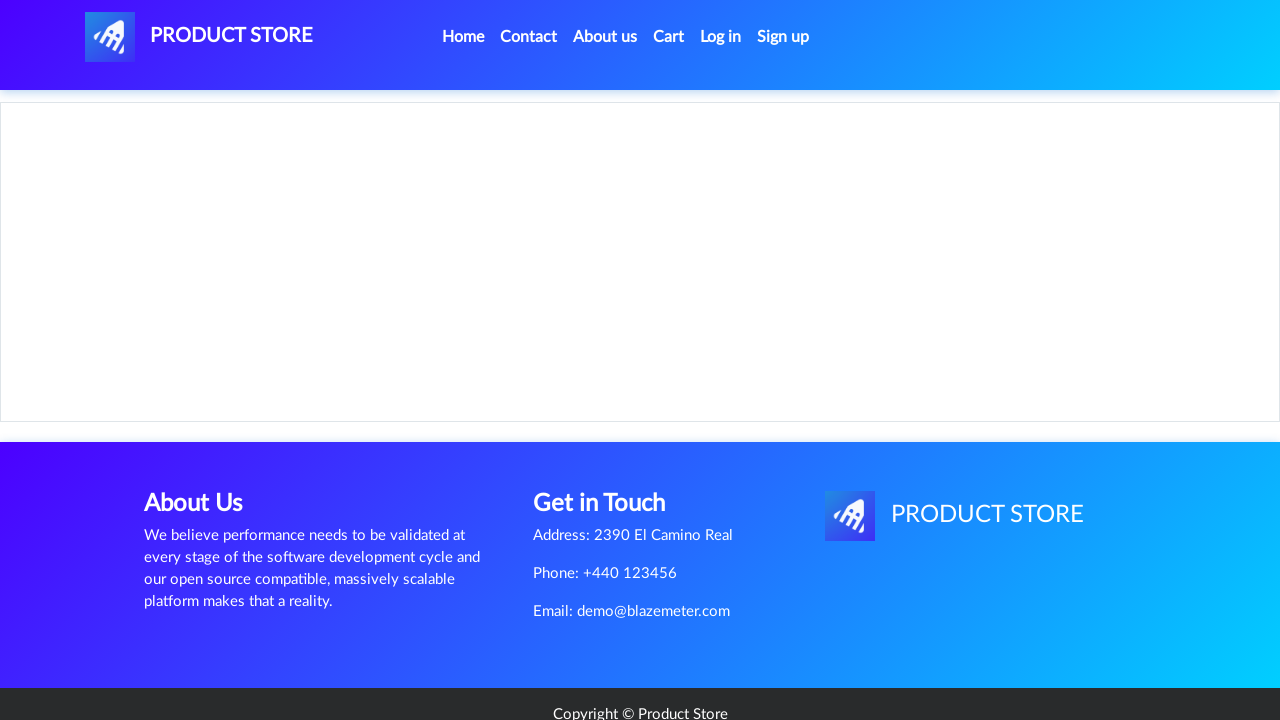

Waited for product page to load
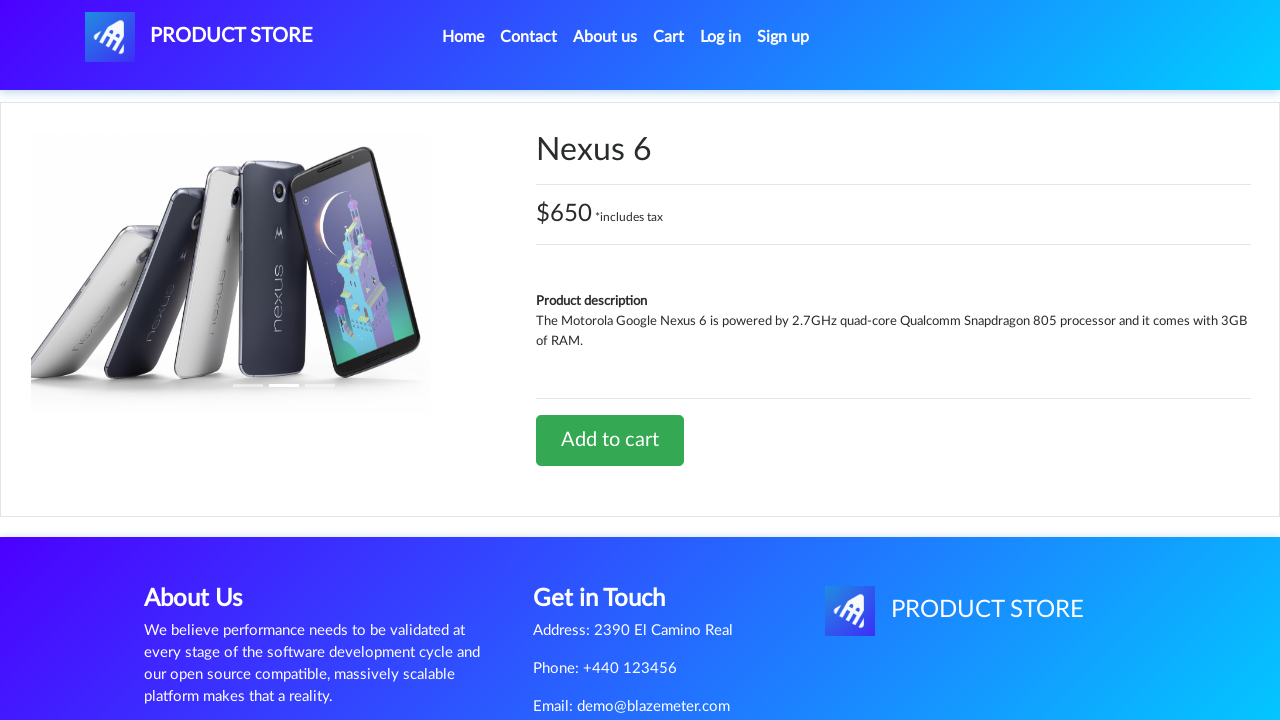

Clicked 'Add to cart' button at (610, 440) on xpath=//*[@id='tbodyid']/div[2]/div/a
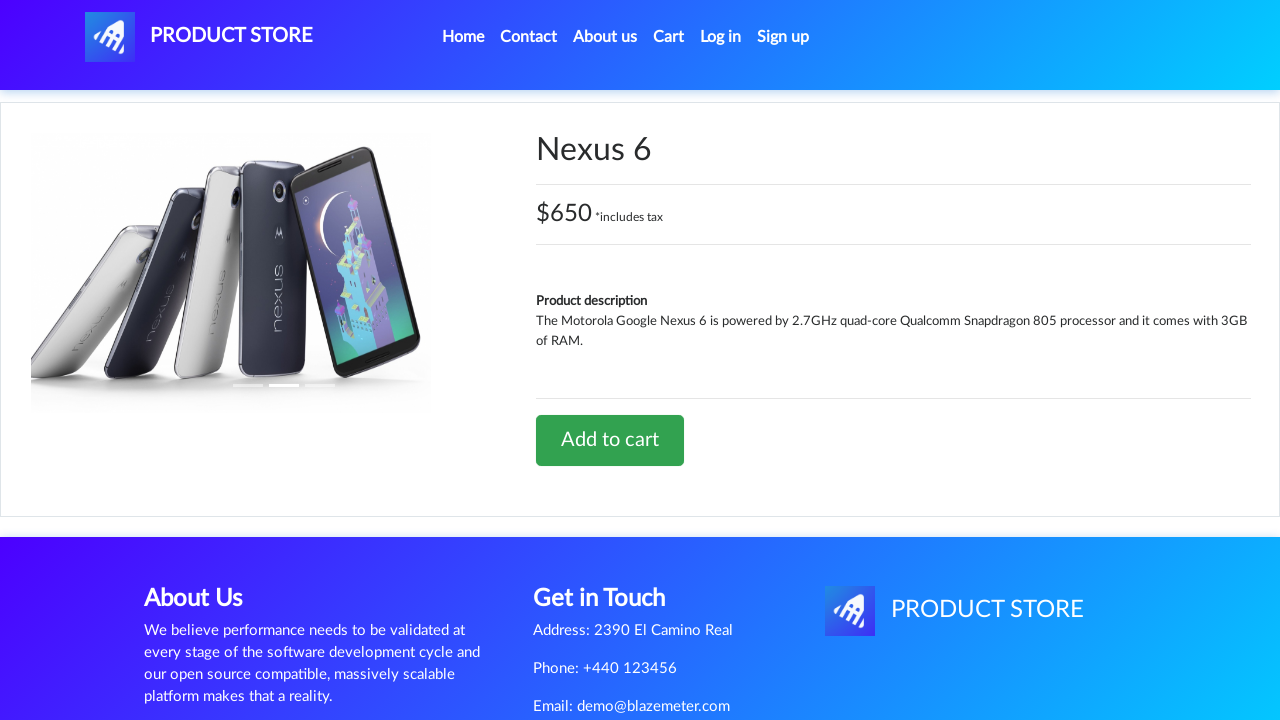

Set up alert dialog handler to accept
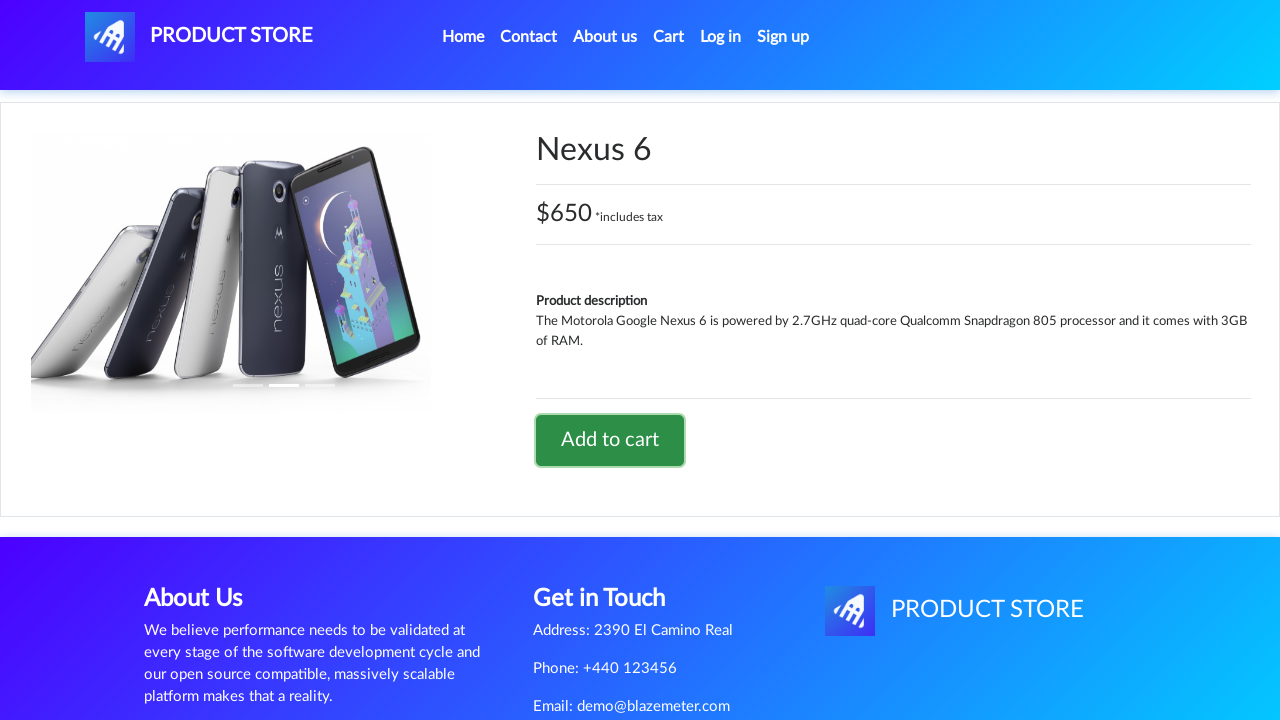

Clicked on Cart link at (669, 37) on #cartur
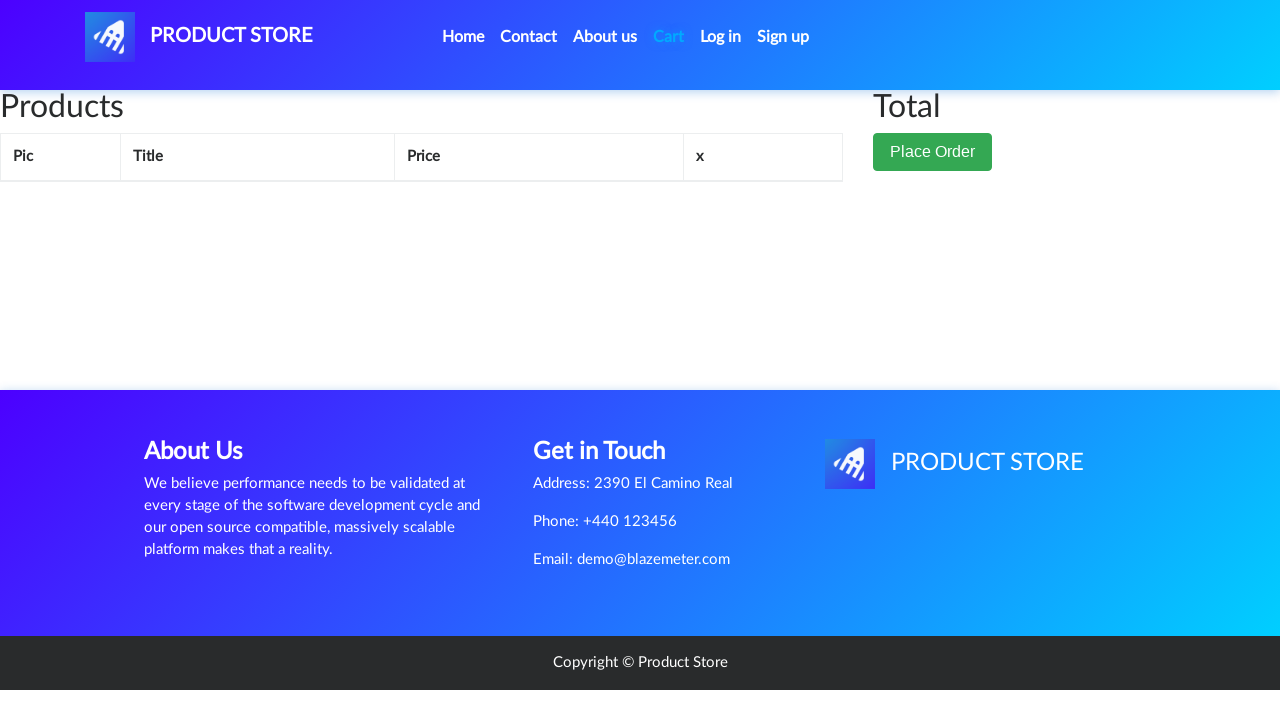

Clicked 'Place Order' button at (933, 152) on xpath=//*[@id='page-wrapper']/div/div[2]/button
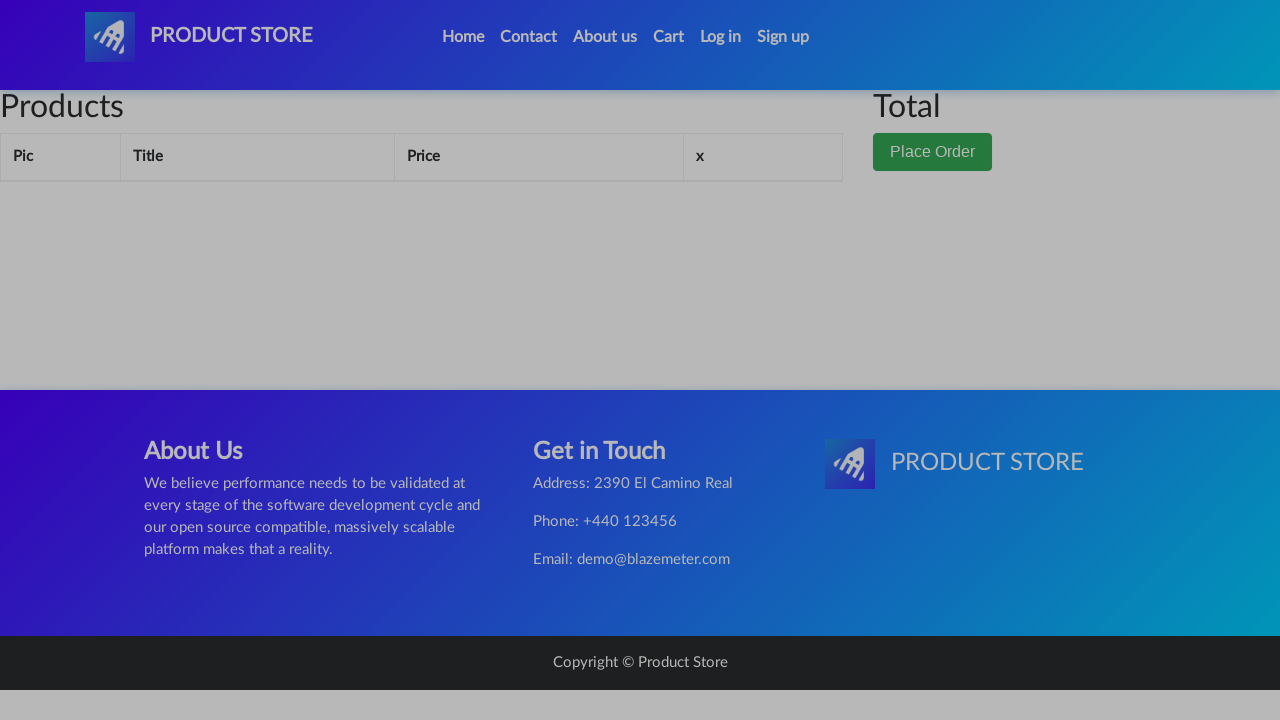

Filled in Name field with 'Rahul Singh' on //*[@id='name']
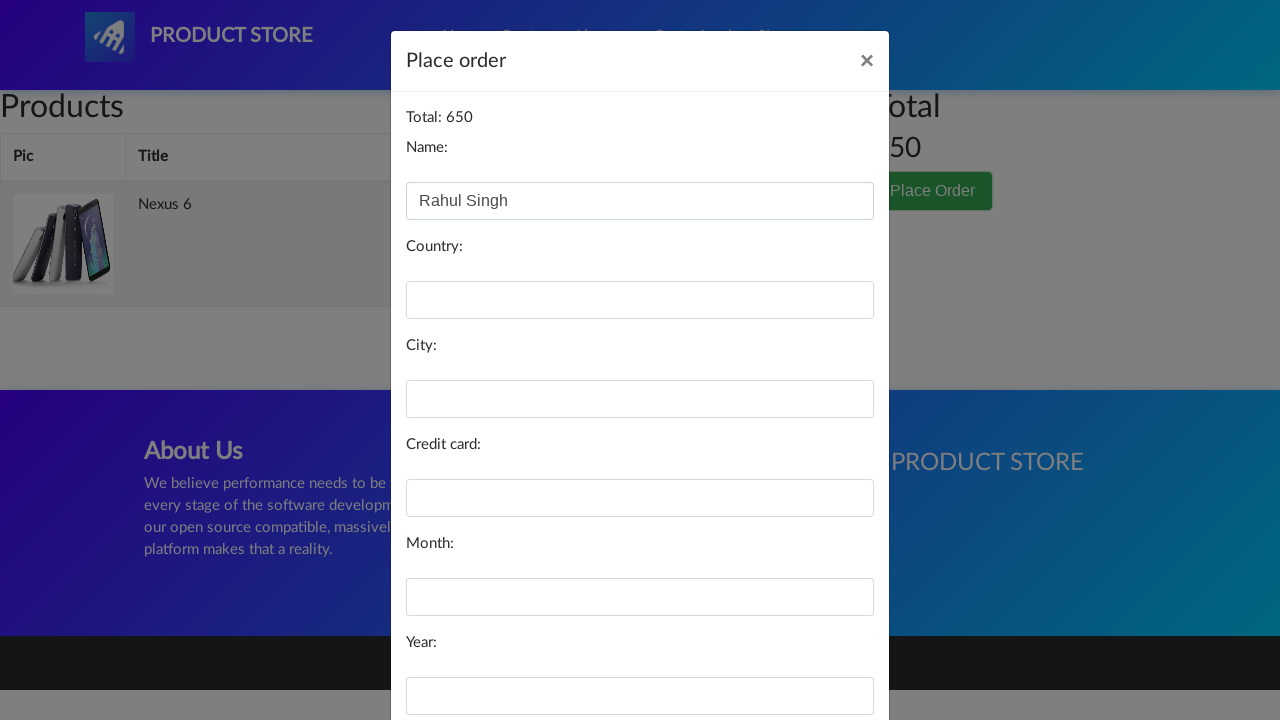

Filled in Country field with 'India' on //*[@id='country']
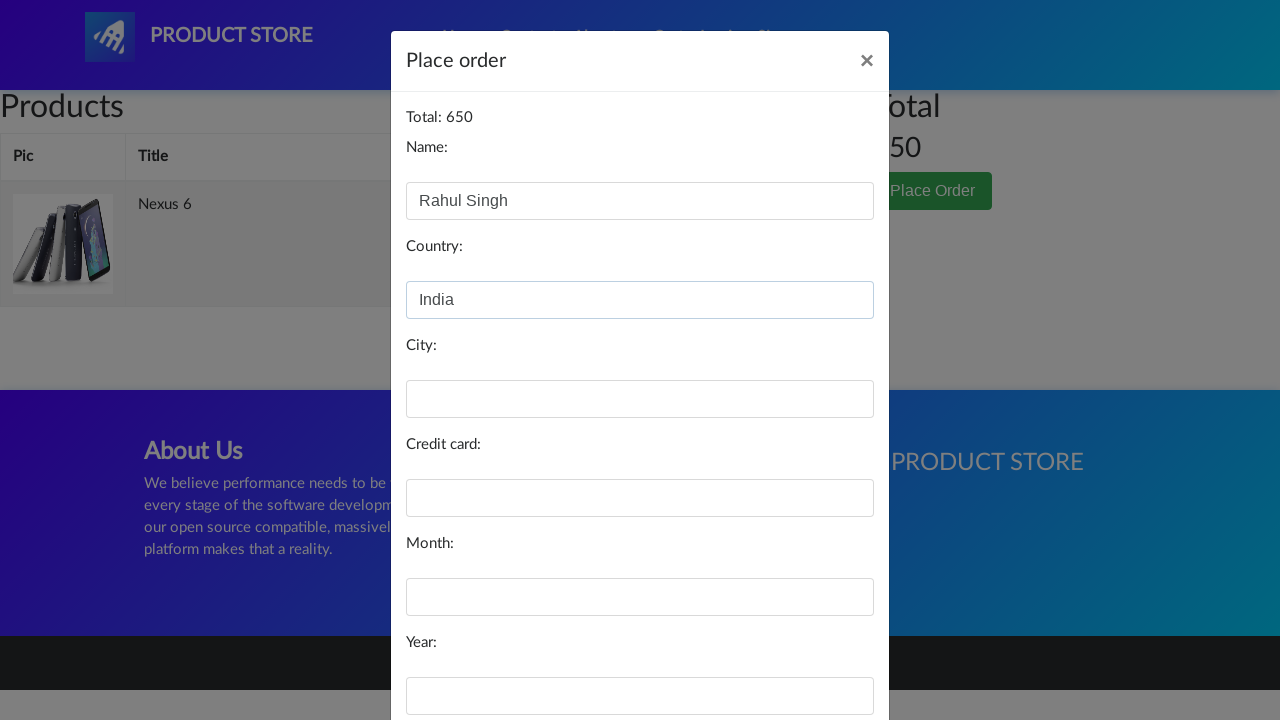

Filled in City field with 'Ghaziabad' on //*[@id='city']
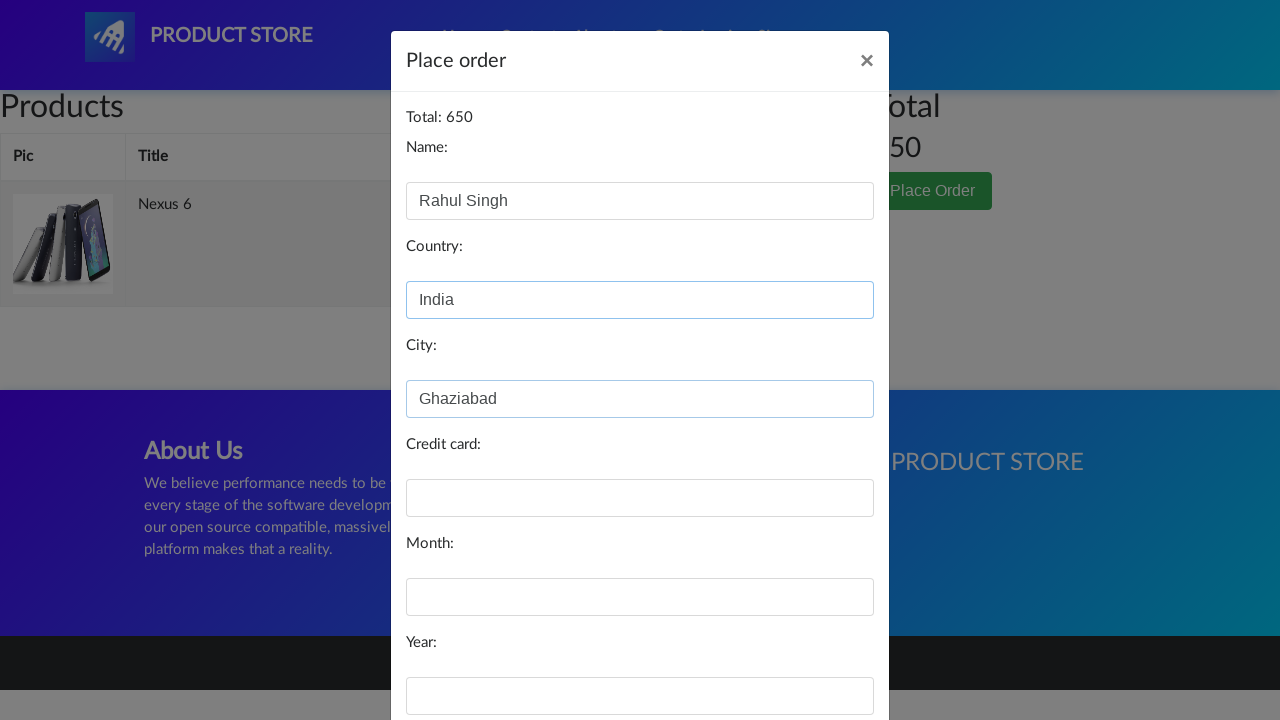

Filled in Credit Card field with '777700009999' on //*[@id='card']
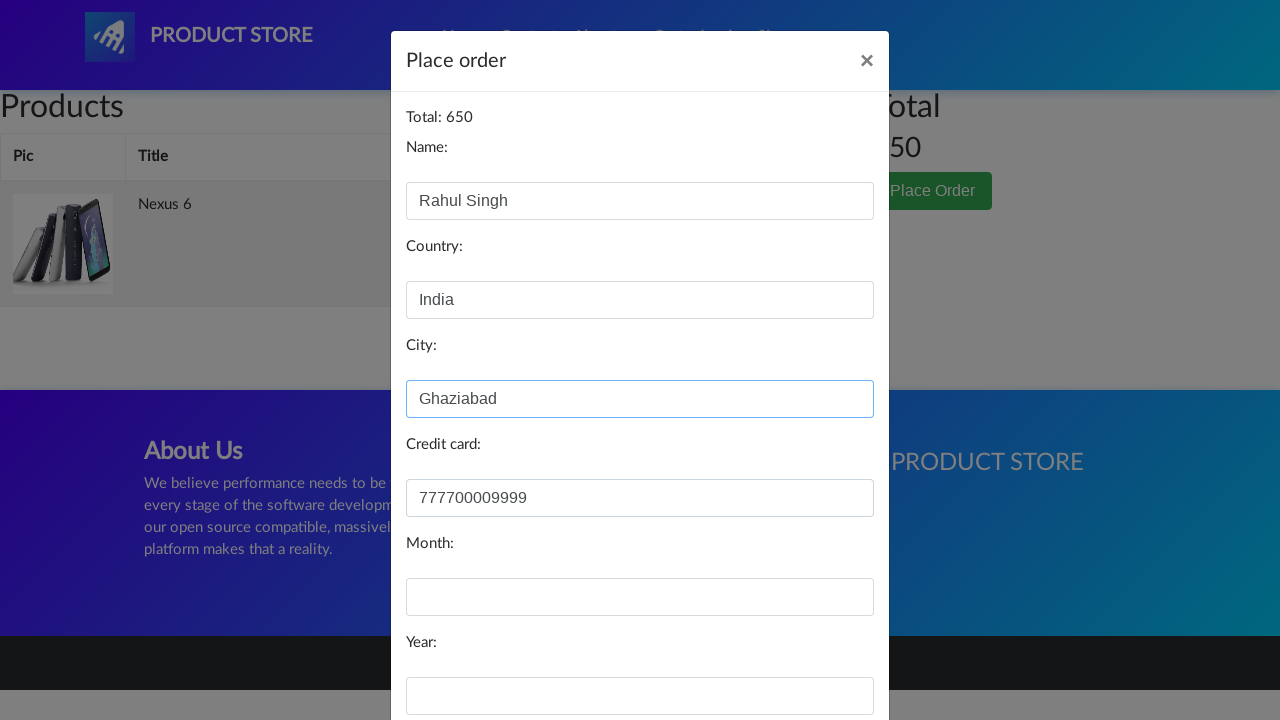

Filled in Month field with '2' on //*[@id='month']
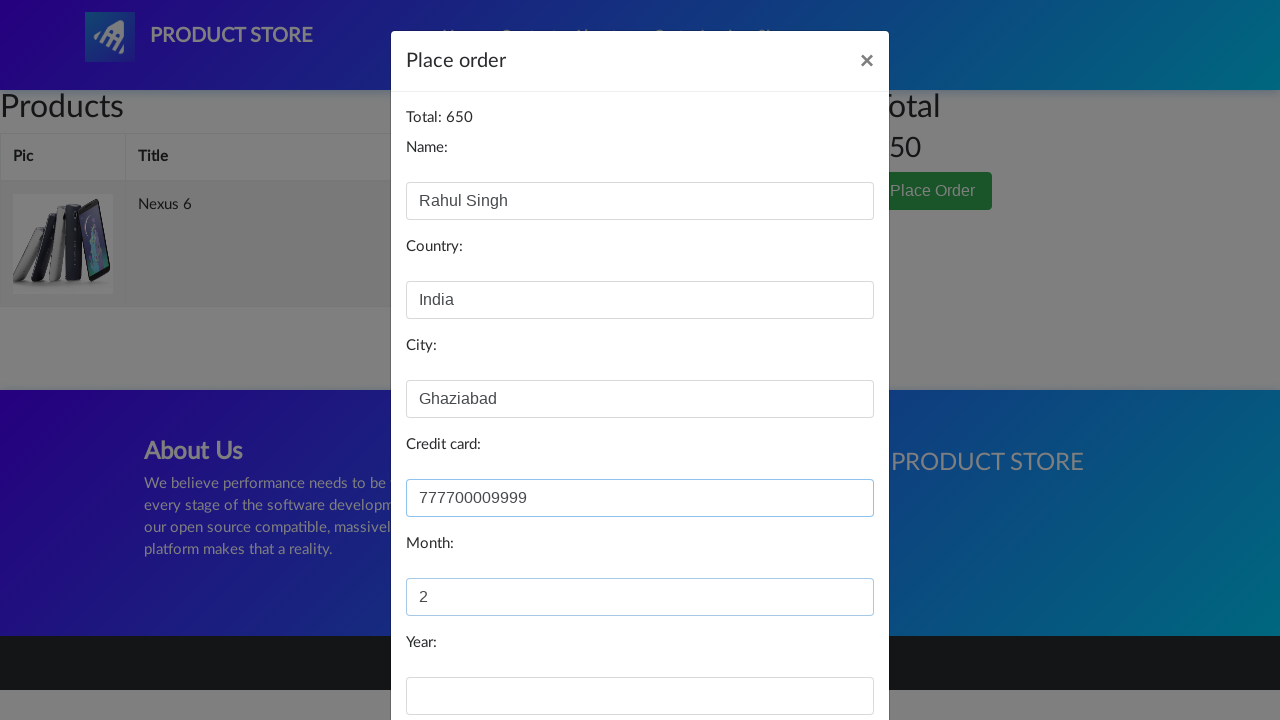

Filled in Year field with '2024' on //*[@id='year']
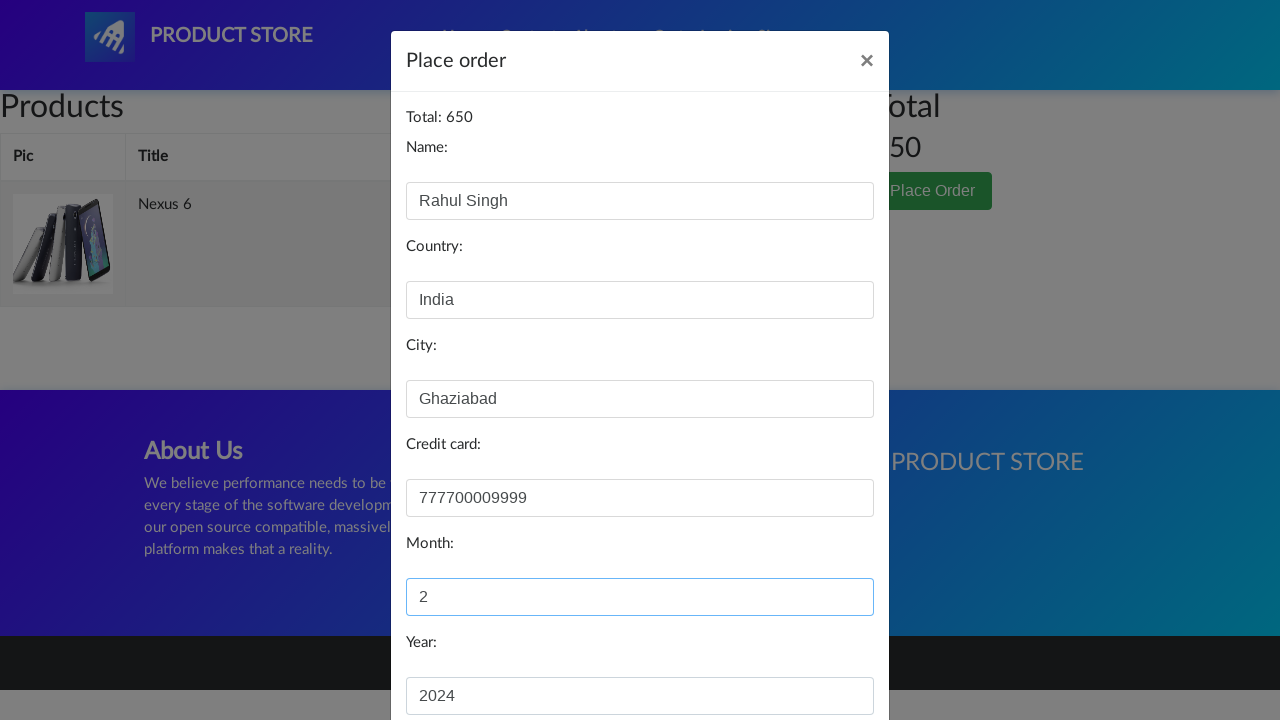

Clicked Purchase button to complete order at (823, 655) on xpath=//*[@id='orderModal']/div/div/div[3]/button[2]
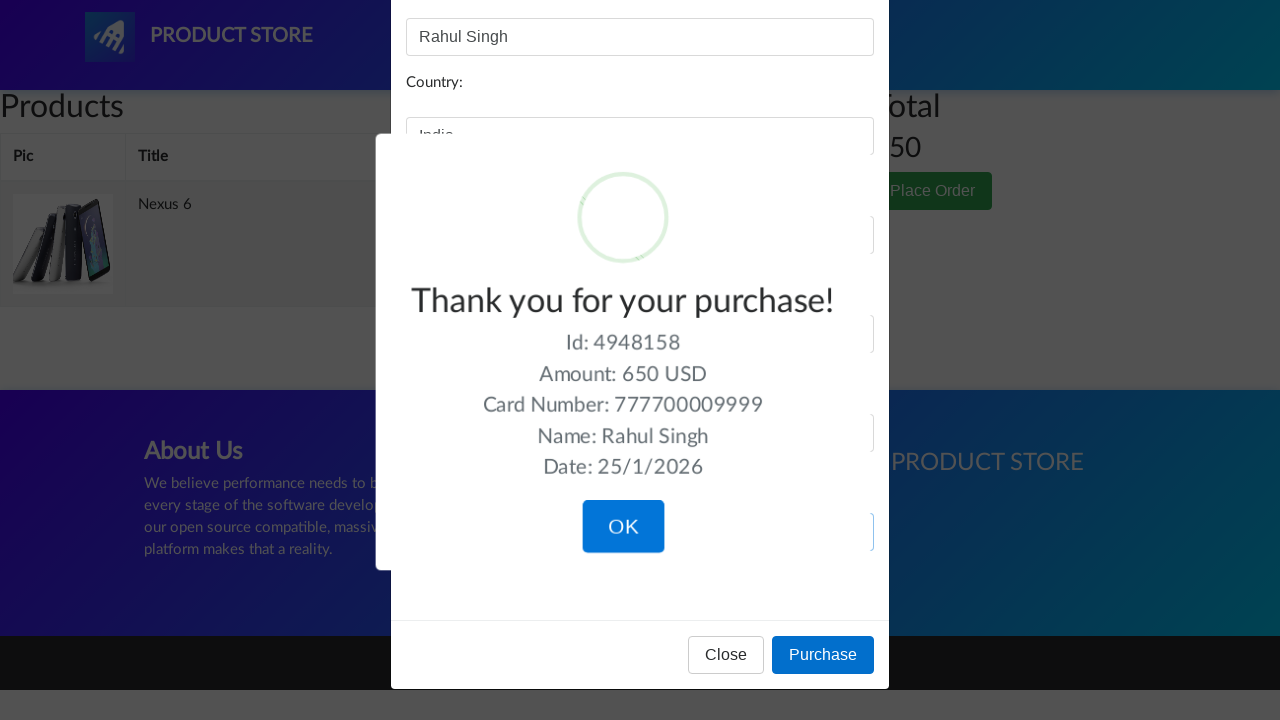

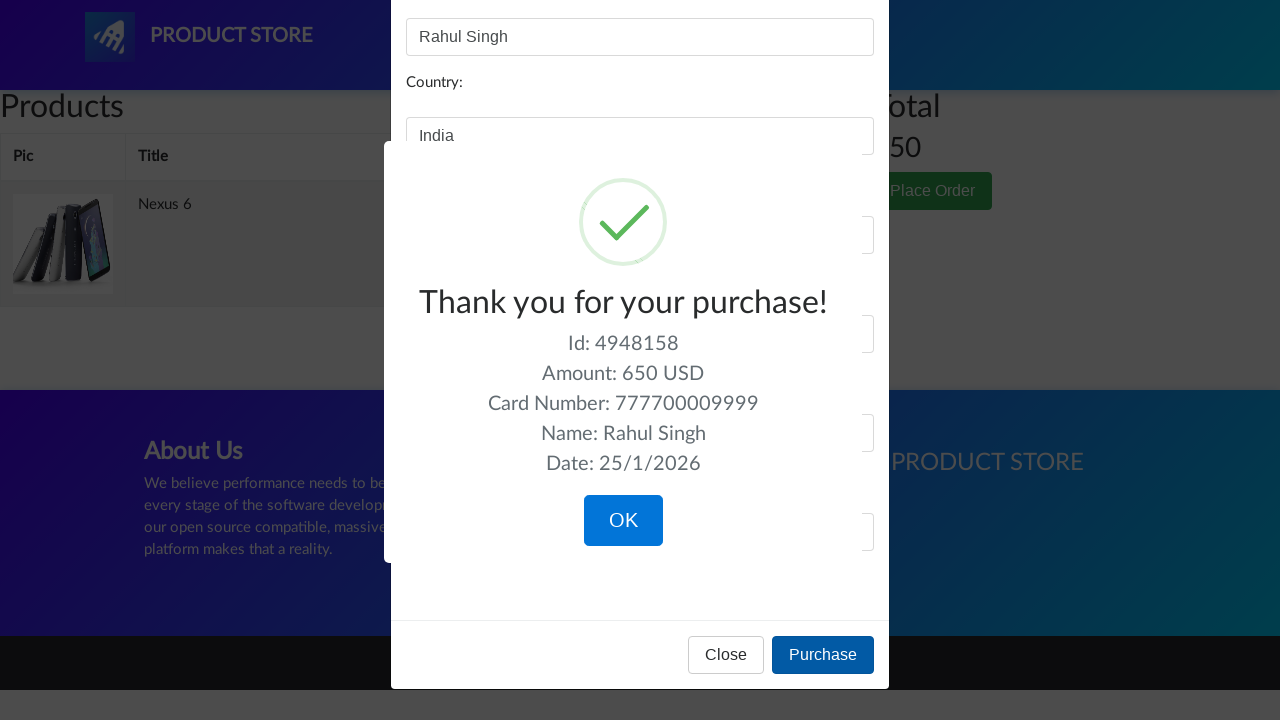